Tests that the photography gallery page has animated background elements including gradients, floating elements, and blur effects, then navigates to the AI gallery page to verify it also has gradient backgrounds.

Starting URL: https://stalwart-smakager-b57fc1.netlify.app/gallery/photography

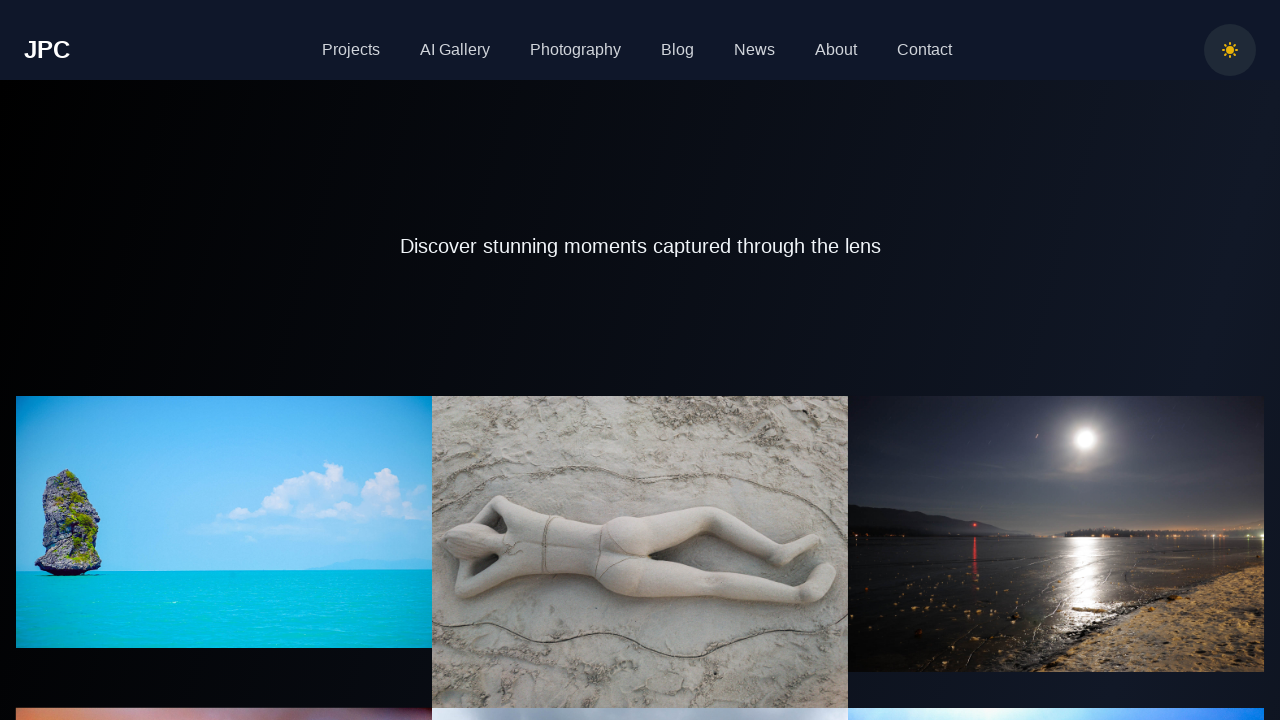

Waited for photography page to fully load (networkidle)
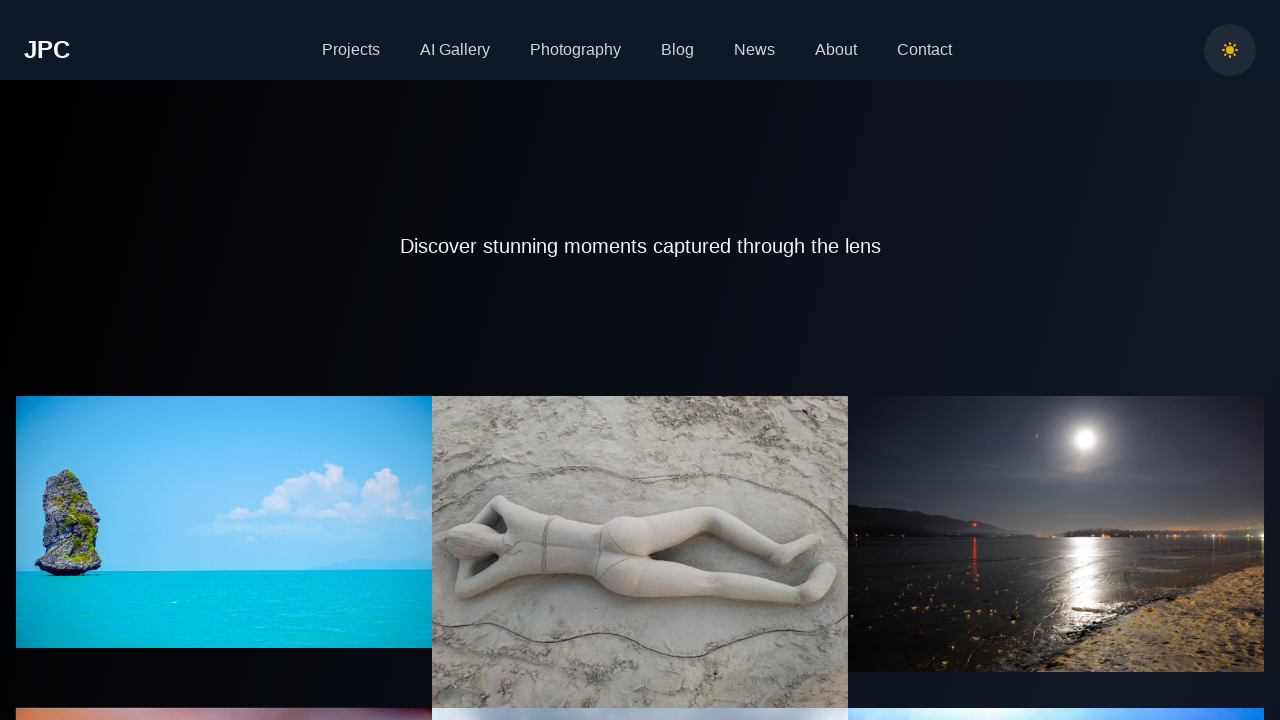

Checked for gradient background elements on photography page
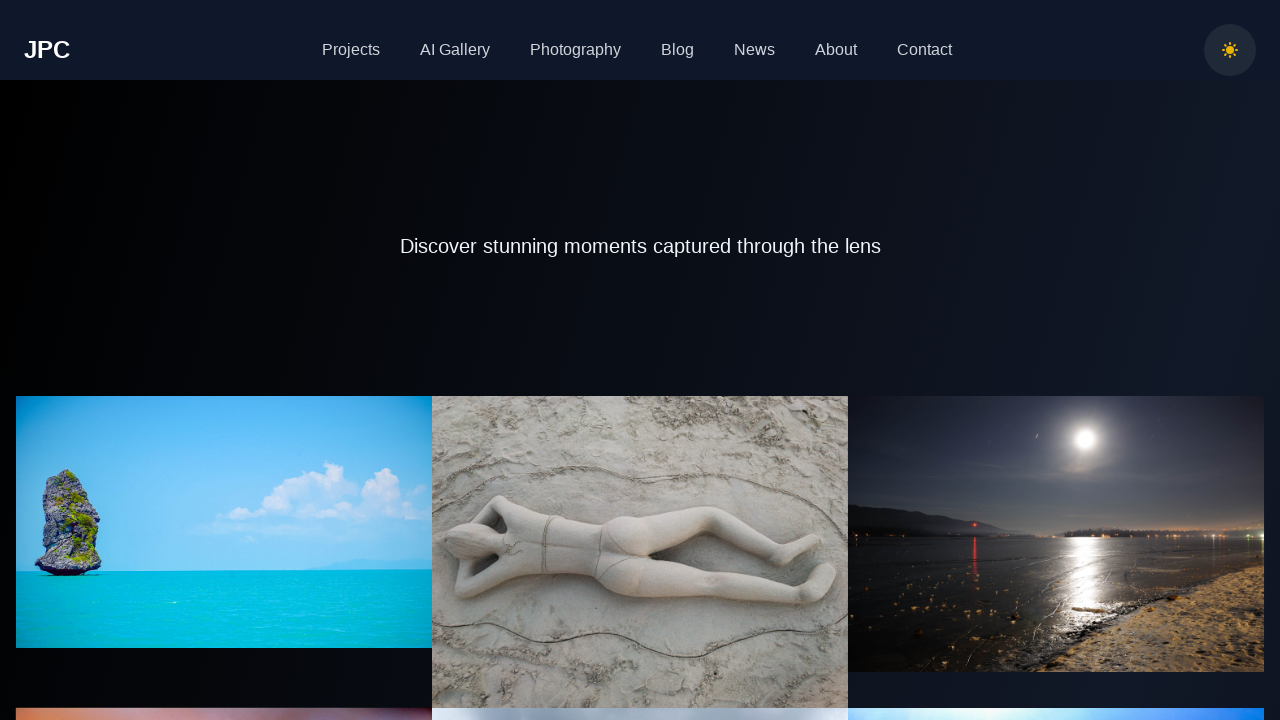

Checked for floating elements on photography page
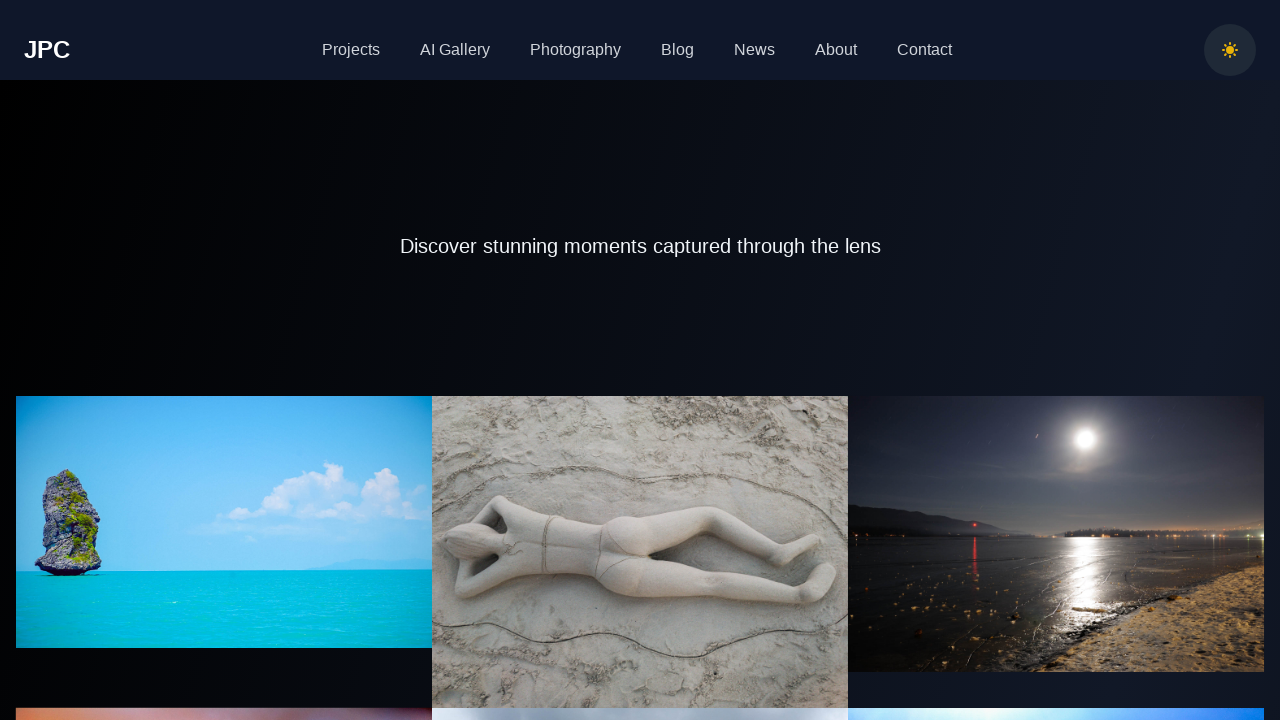

Checked for blur effects on photography page
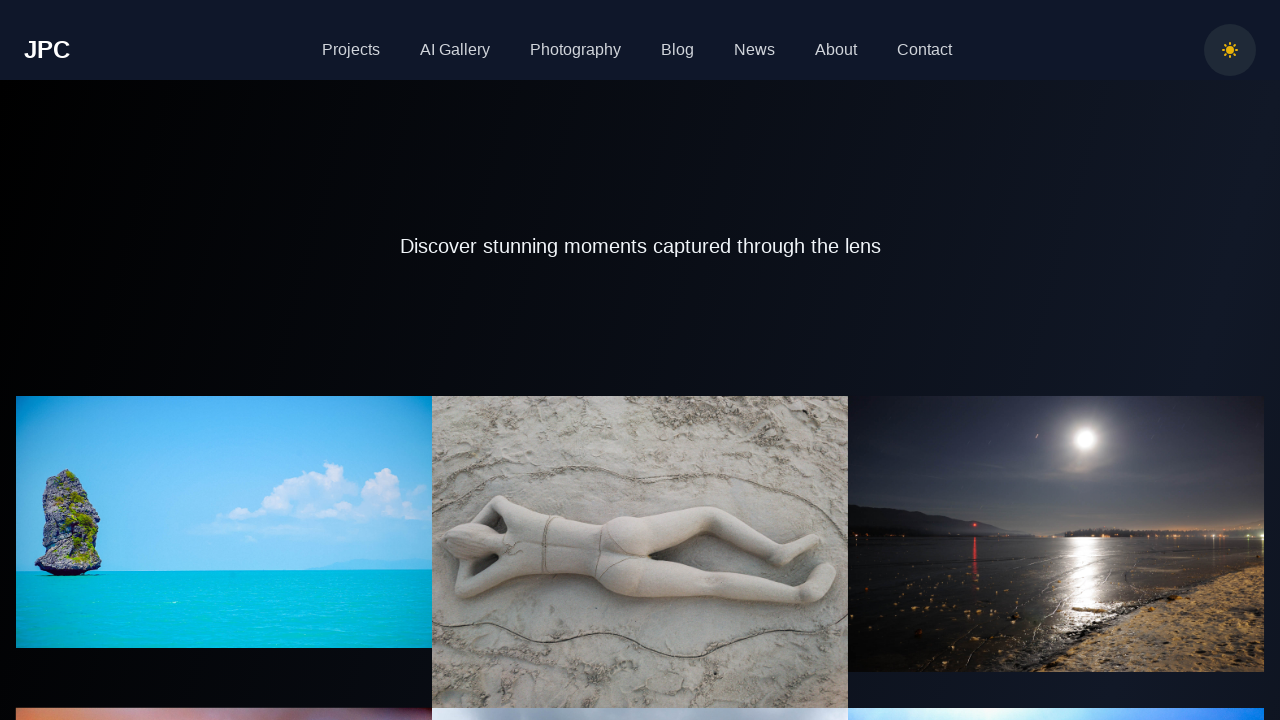

Asserted that photography page has gradient backgrounds
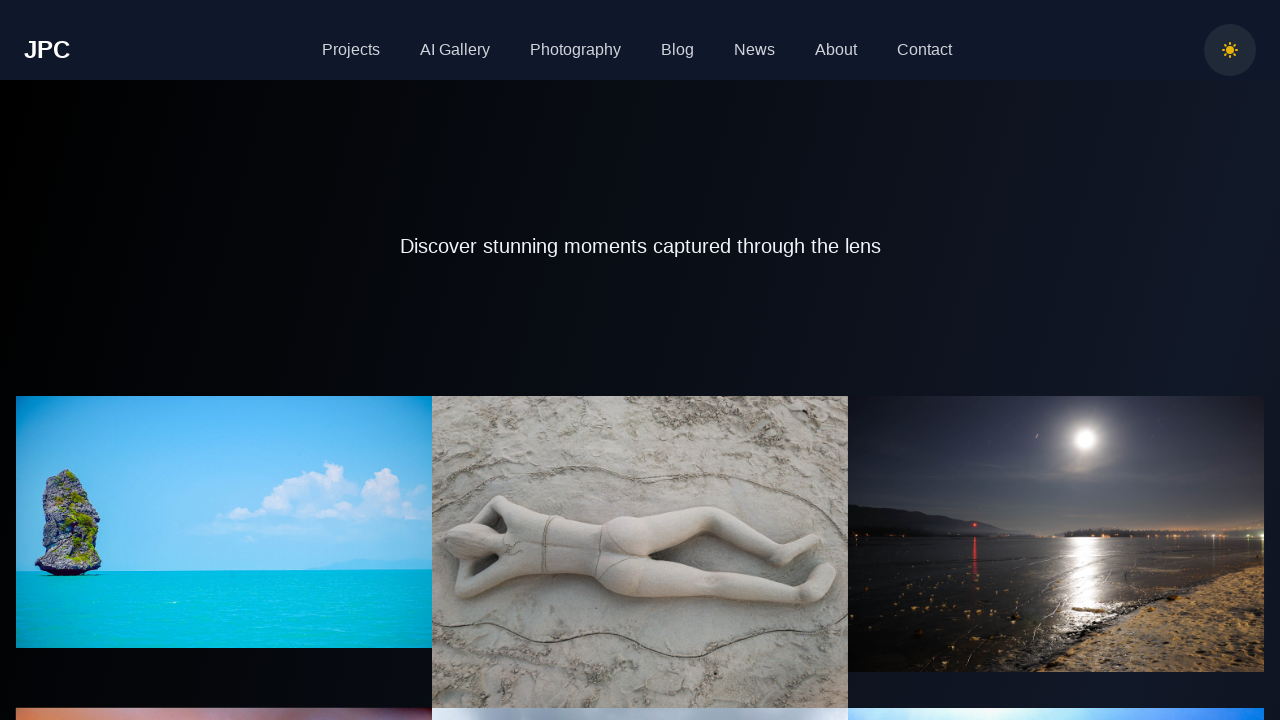

Asserted that photography page has floating elements or blur effects
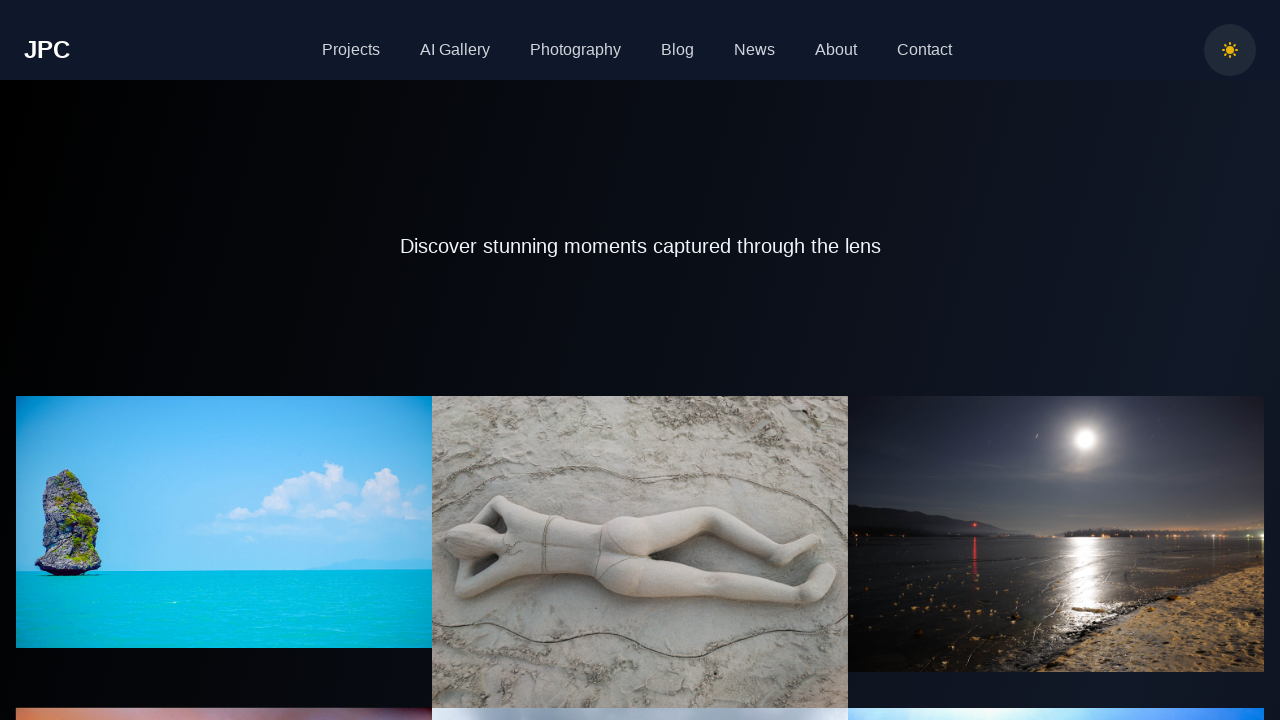

Navigated to AI gallery page
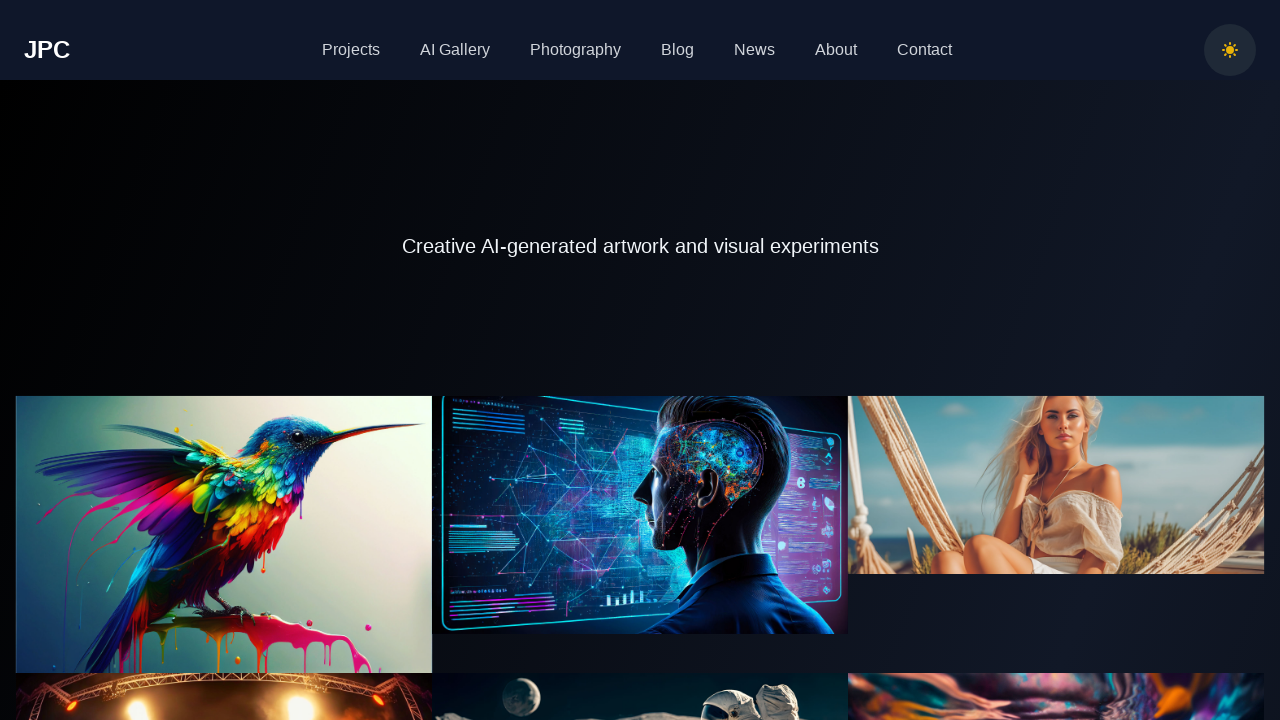

Waited for AI gallery page to fully load (networkidle)
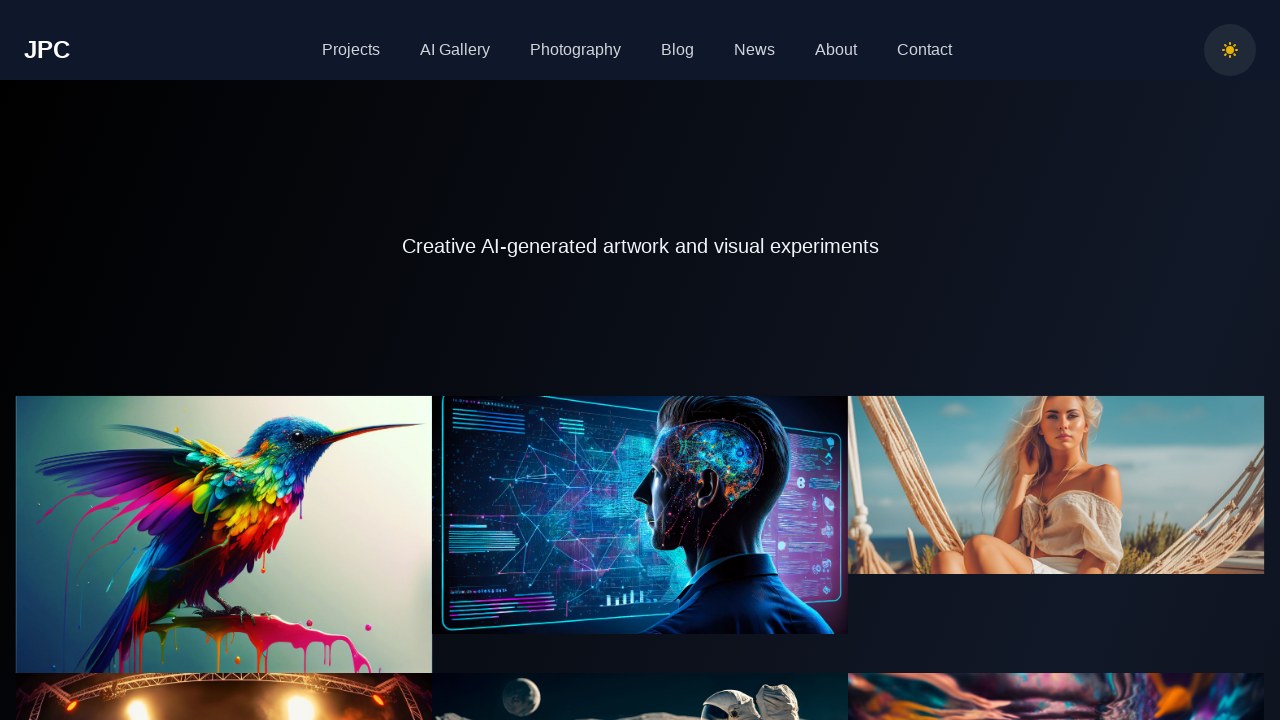

Checked for gradient backgrounds on AI gallery page
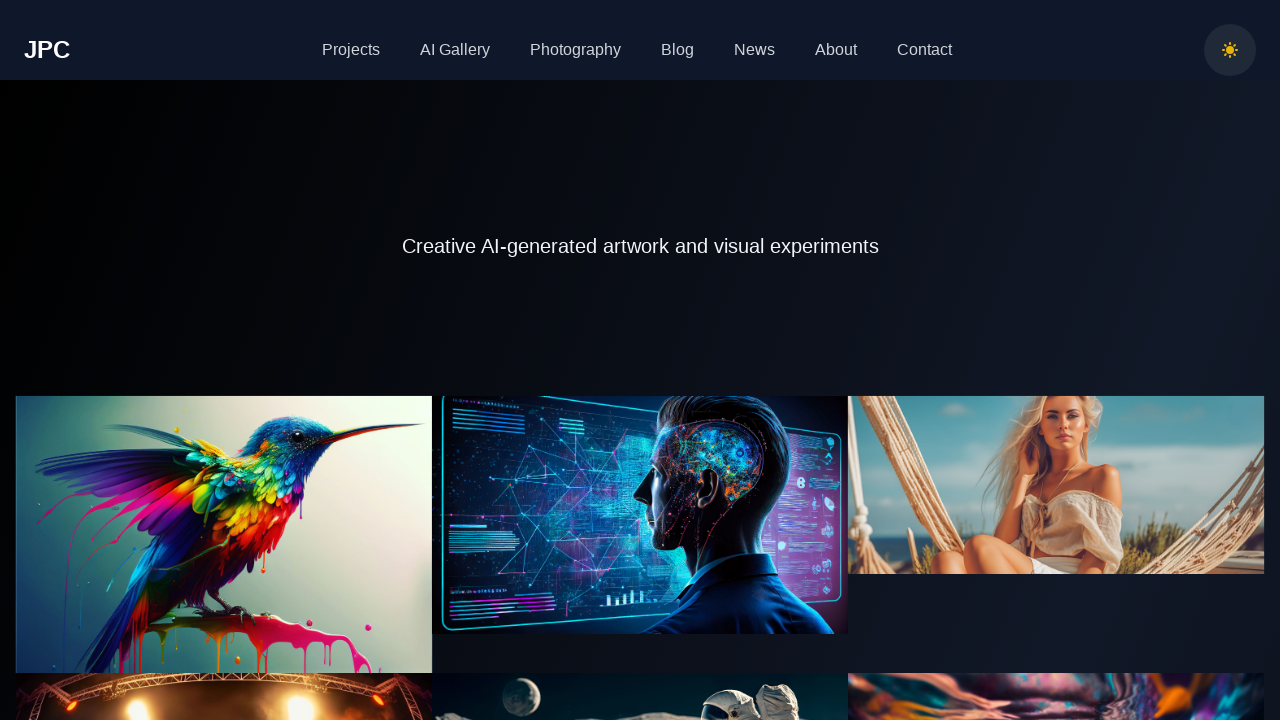

Asserted that AI gallery page has gradient backgrounds
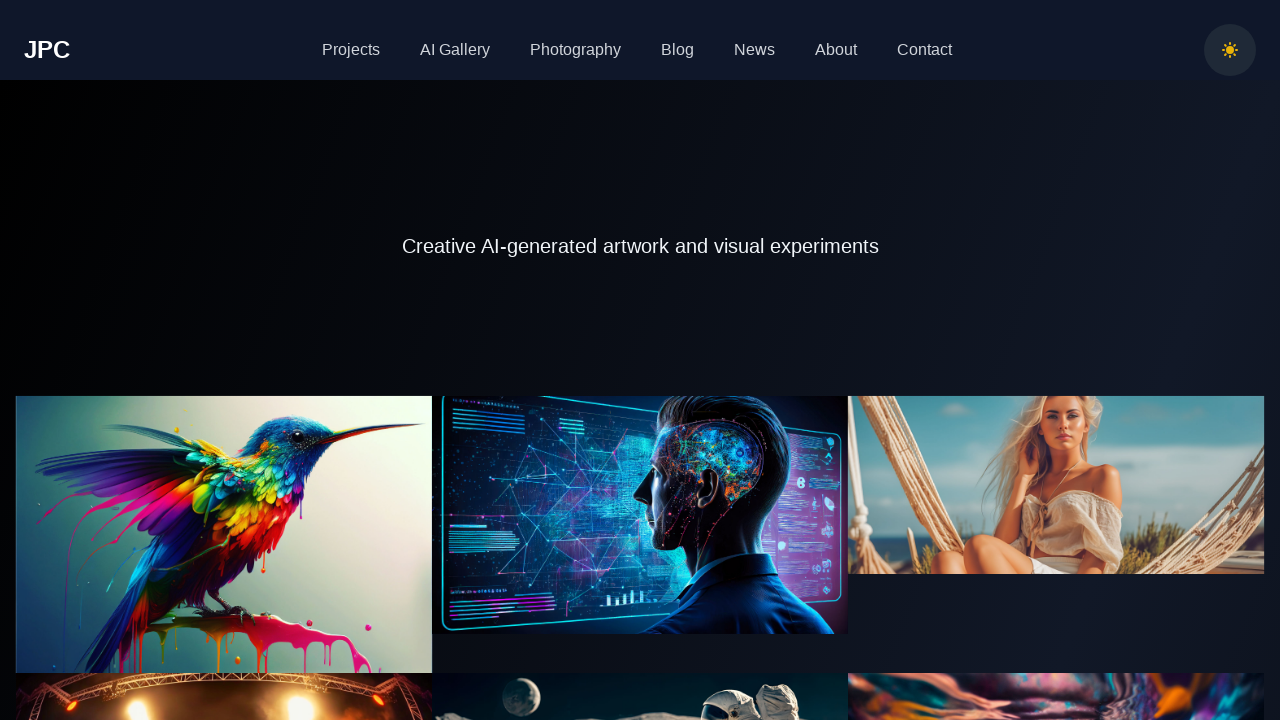

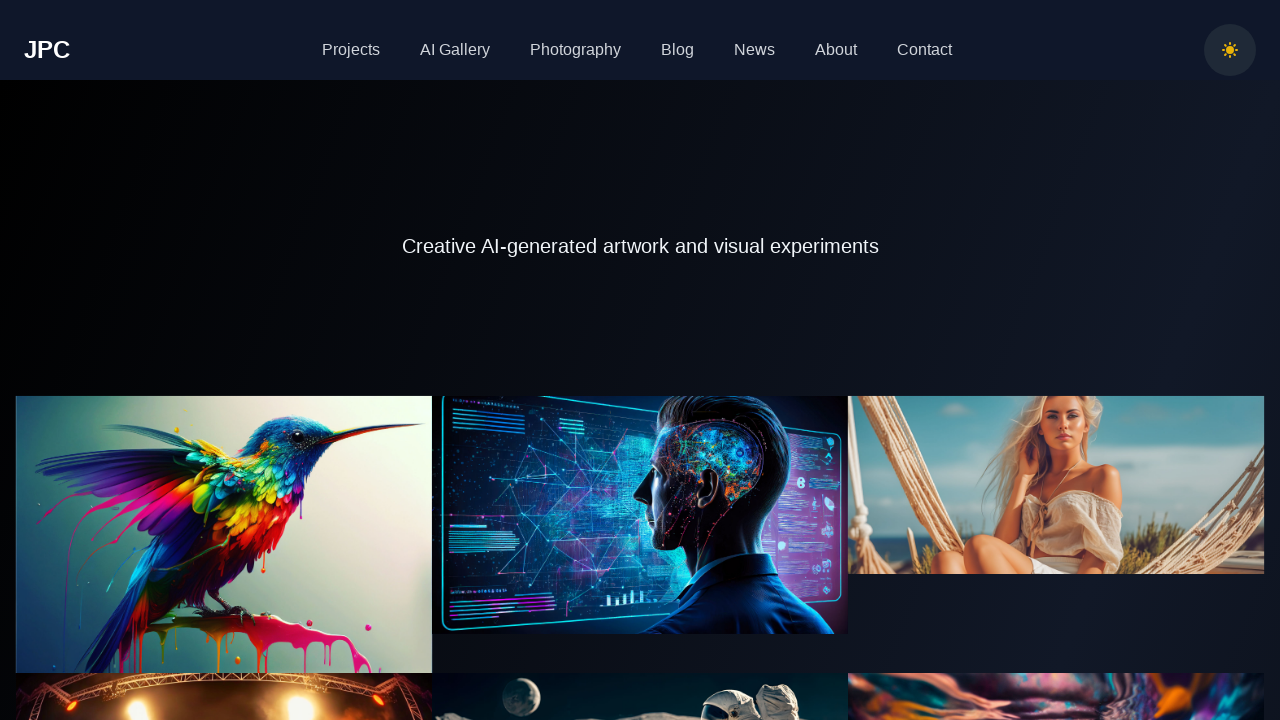